Tests mouse hover action to reveal menu and click on submenu item

Starting URL: https://vip.ceshiren.com/#/ui_study

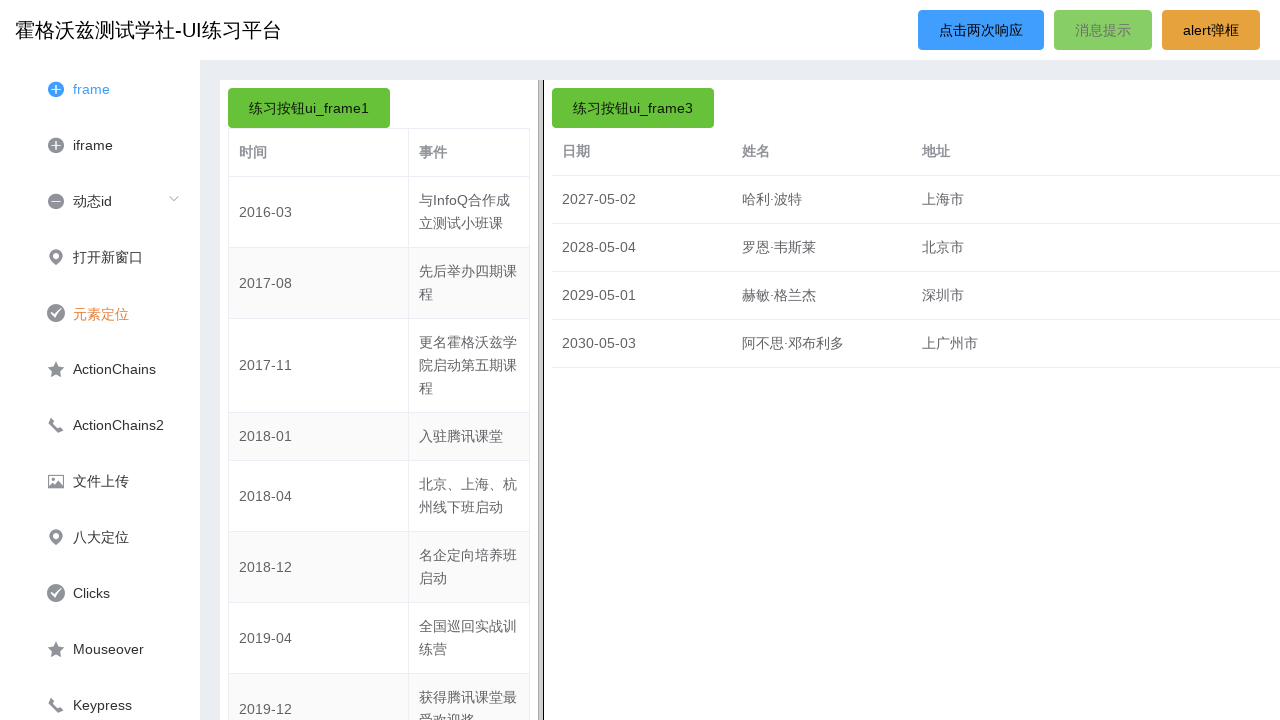

Clicked action_chains2 button to navigate to mouse hover test page at (112, 424) on #action_chains2
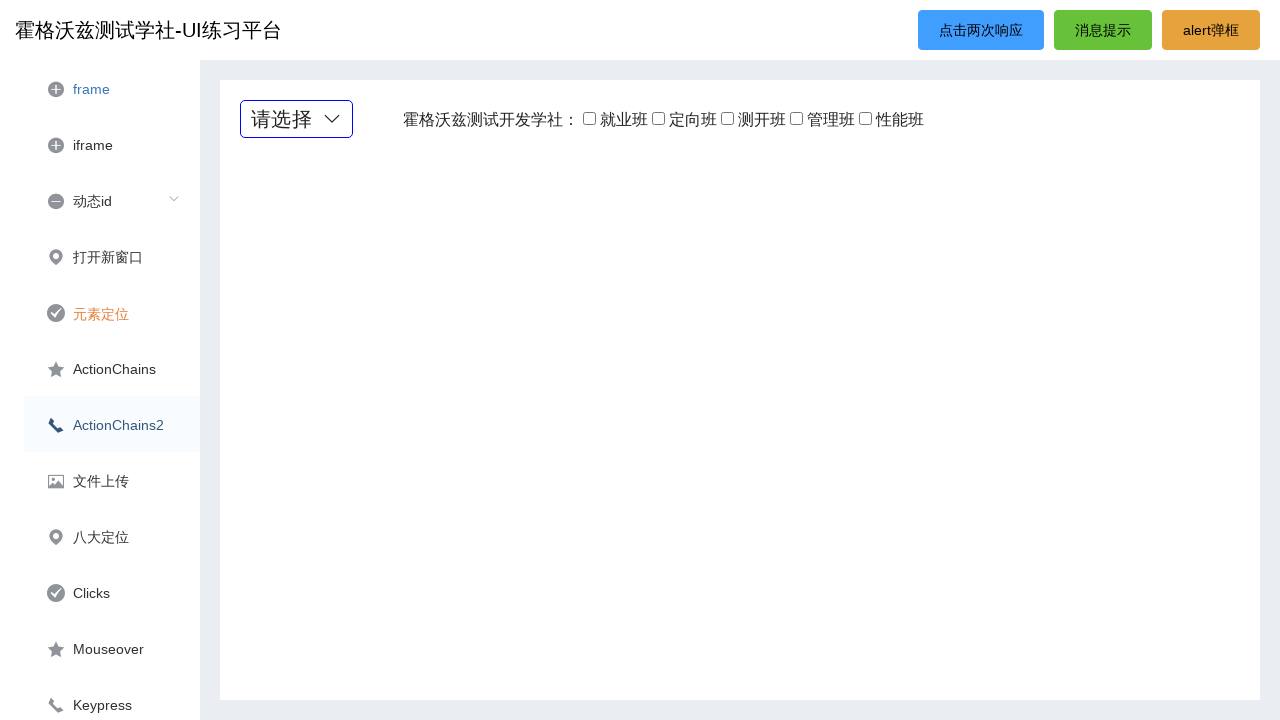

Hovered over menu to reveal submenu options at (296, 119) on .menu
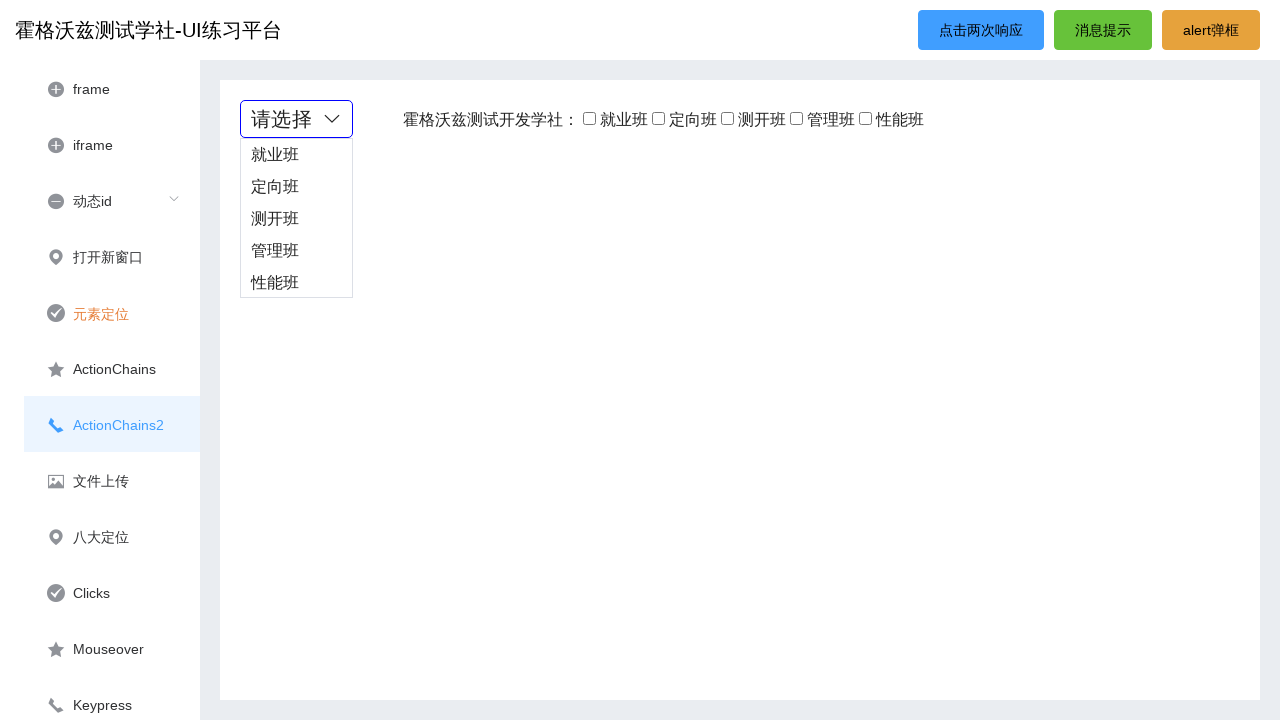

Clicked first submenu item from revealed options at (296, 155) on .menu>.options>div:nth-of-type(1)
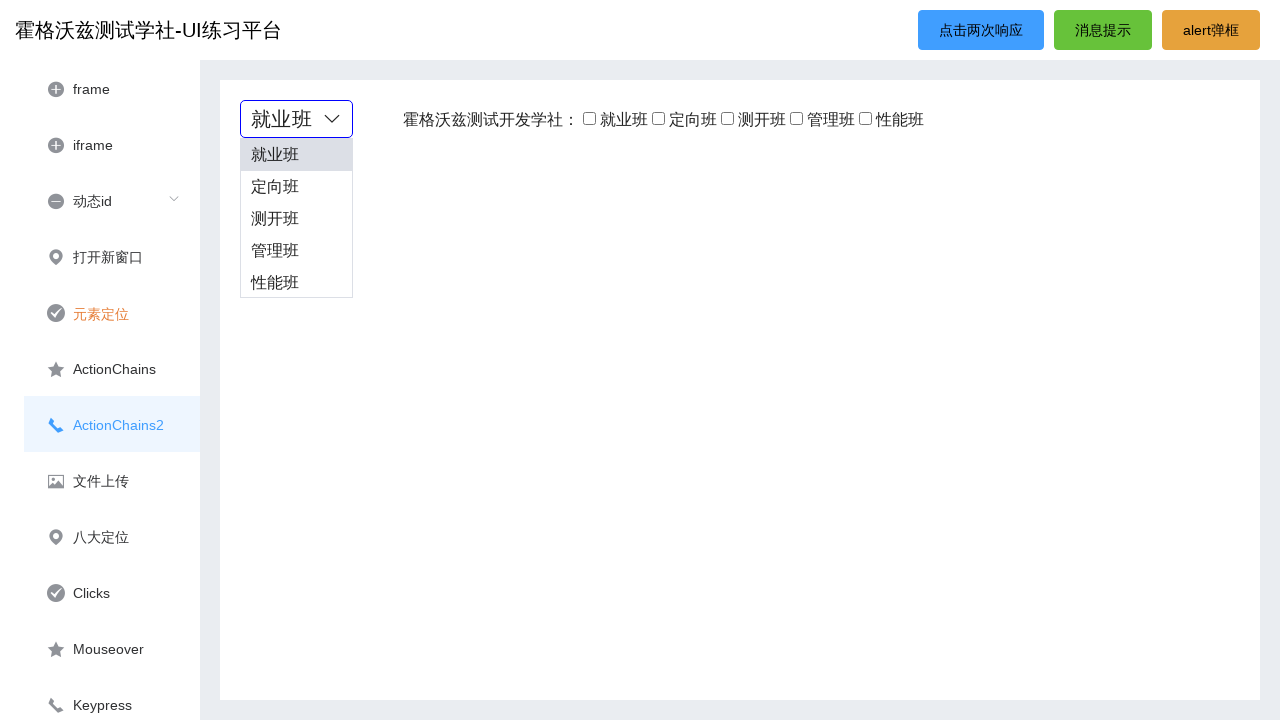

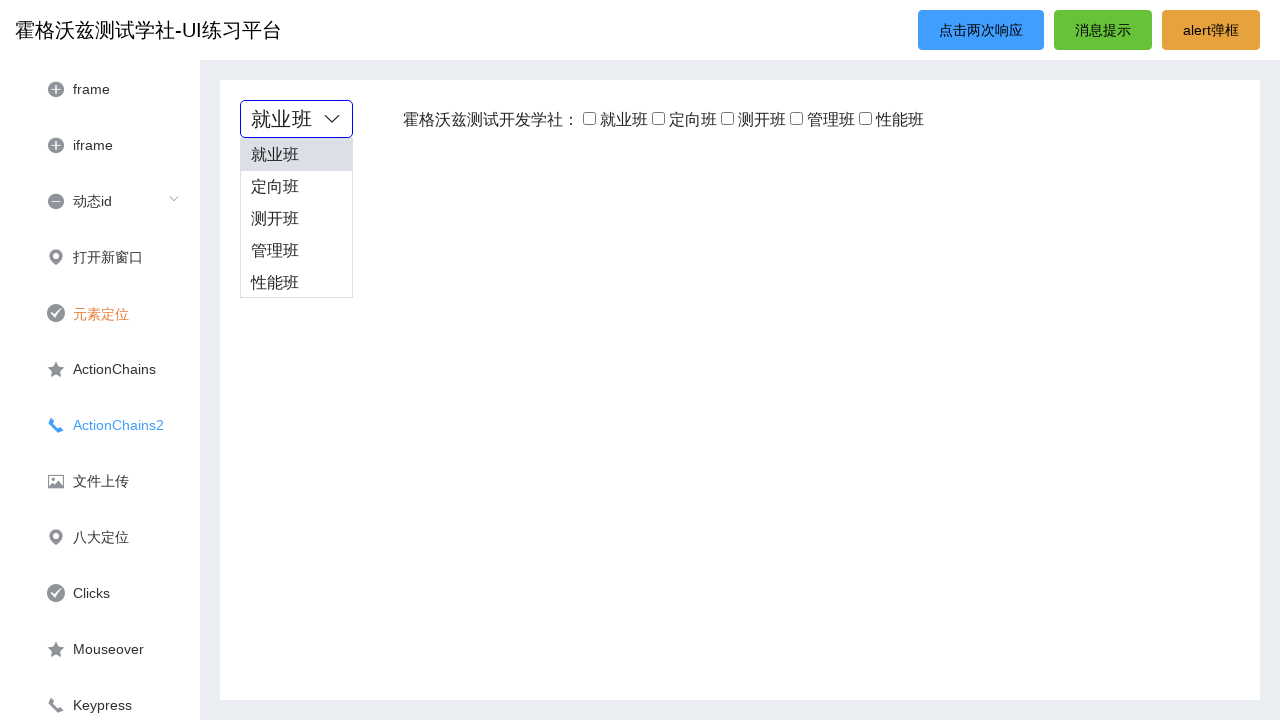